Tests a checkers game by verifying initial board state, making 5 moves, clicking restart, and verifying the board resets correctly

Starting URL: https://www.gamesforthebrain.com/game/checkers/

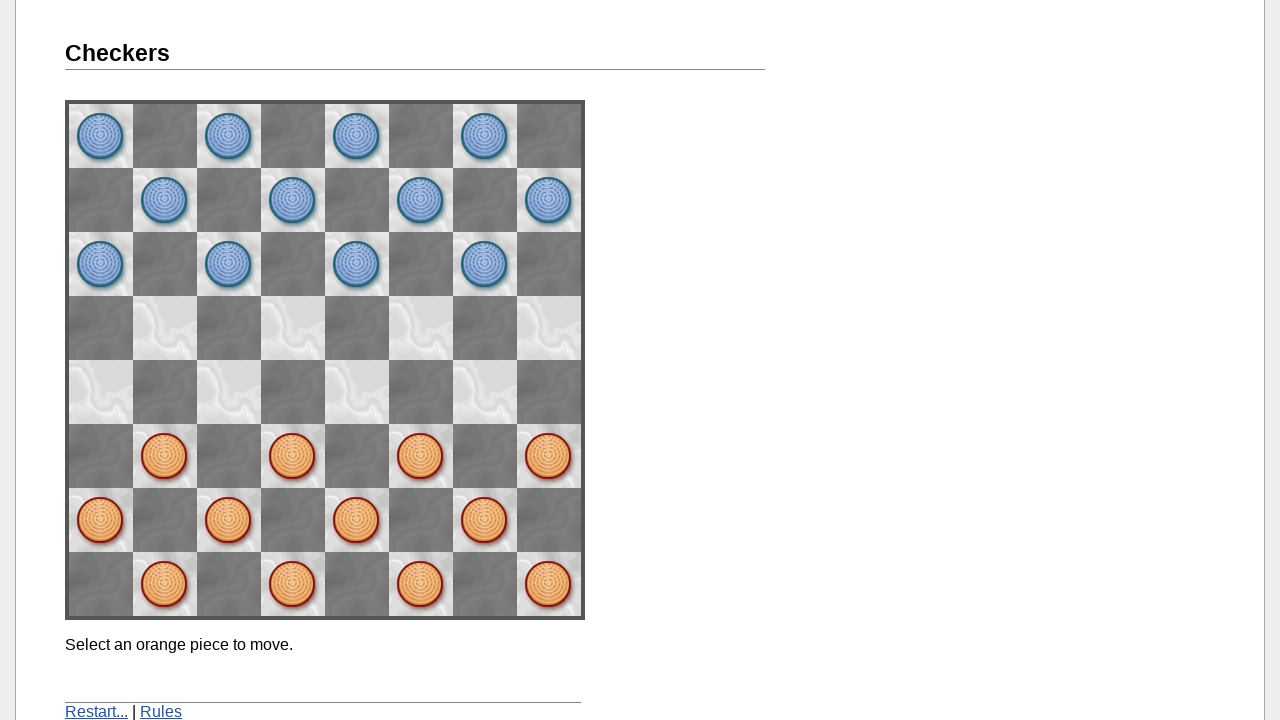

Waited for checkers game page to load
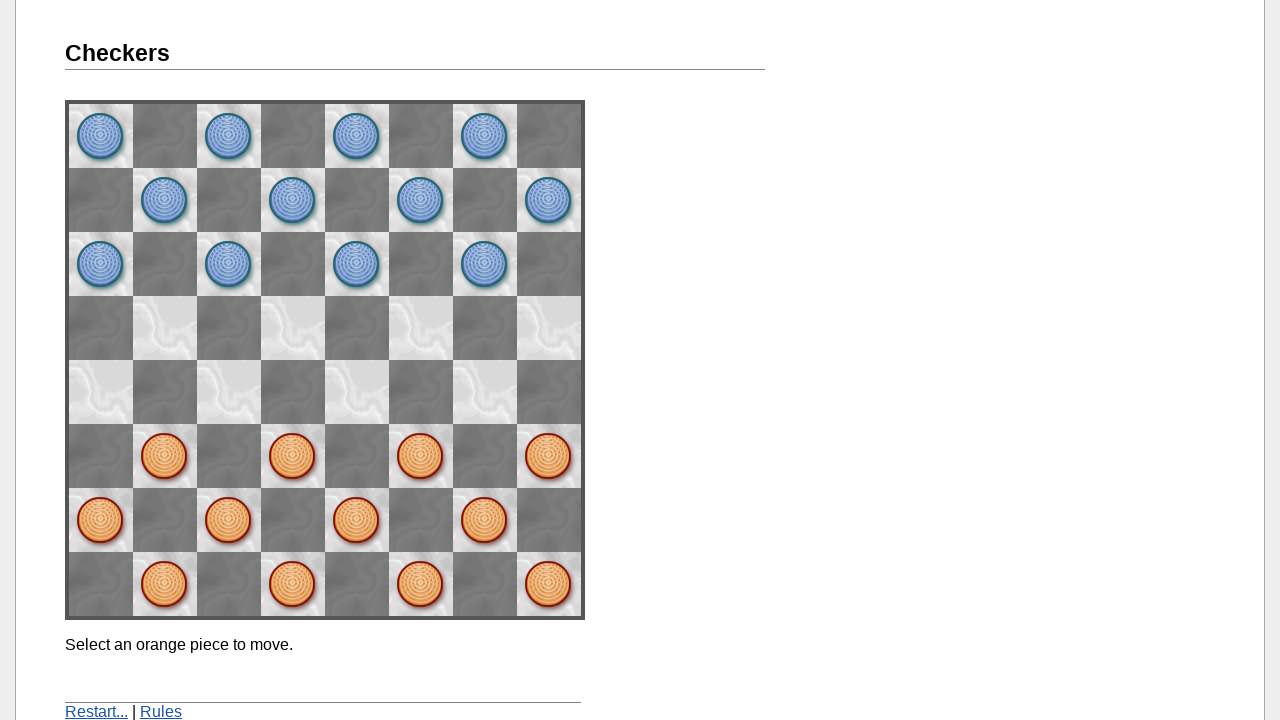

Verified initial board layout is correct
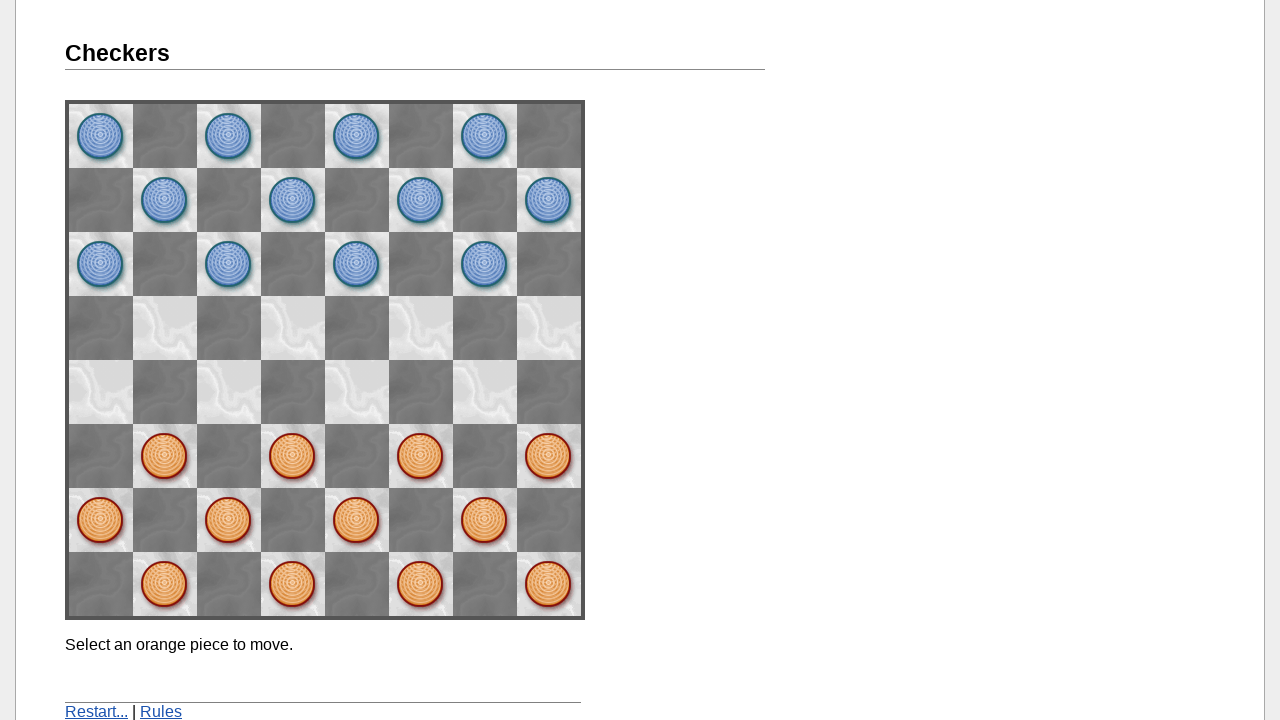

Clicked piece at row 6, col 4 for move 1 at (293, 456) on xpath=/html/body/div[1]/div[2]/div[1]/div[1]/div/div/div[6]/img[4]
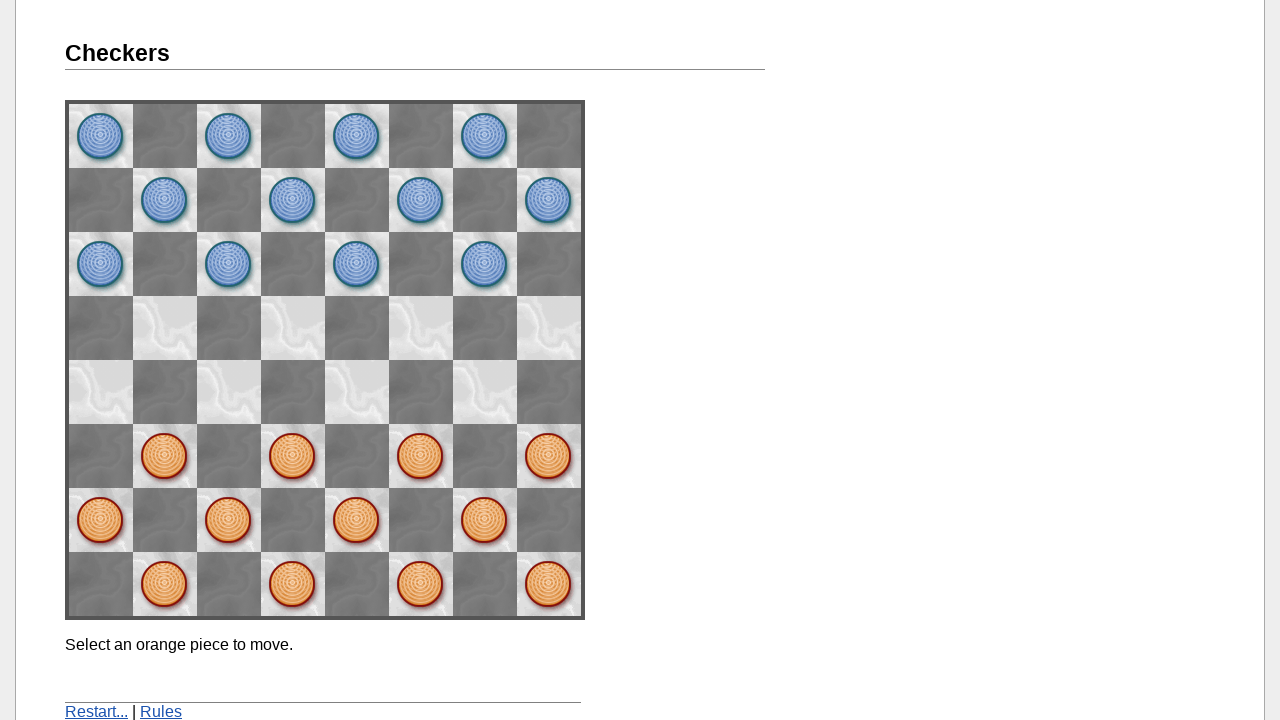

Clicked destination at row 5, col 5 to complete move 1 at (357, 392) on xpath=/html/body/div[1]/div[2]/div[1]/div[1]/div/div/div[5]/img[5]
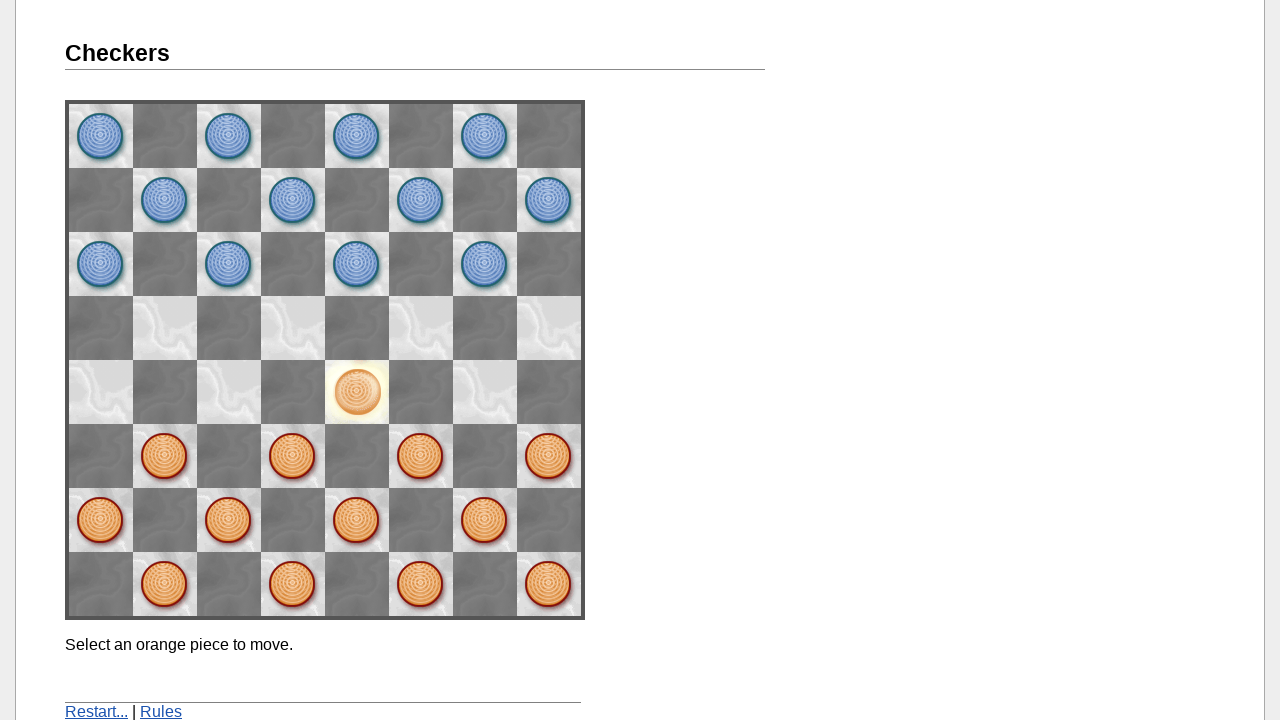

Waited for computer to complete move 1
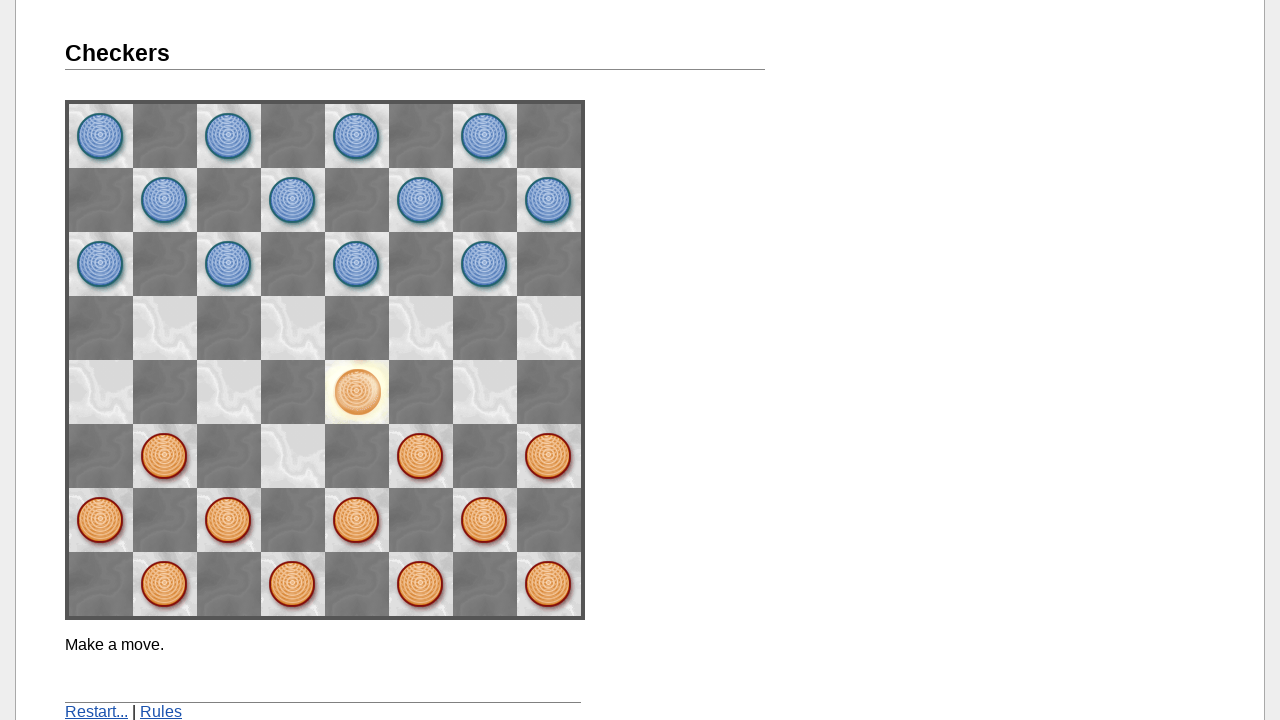

Waited 2 seconds after computer's move 1
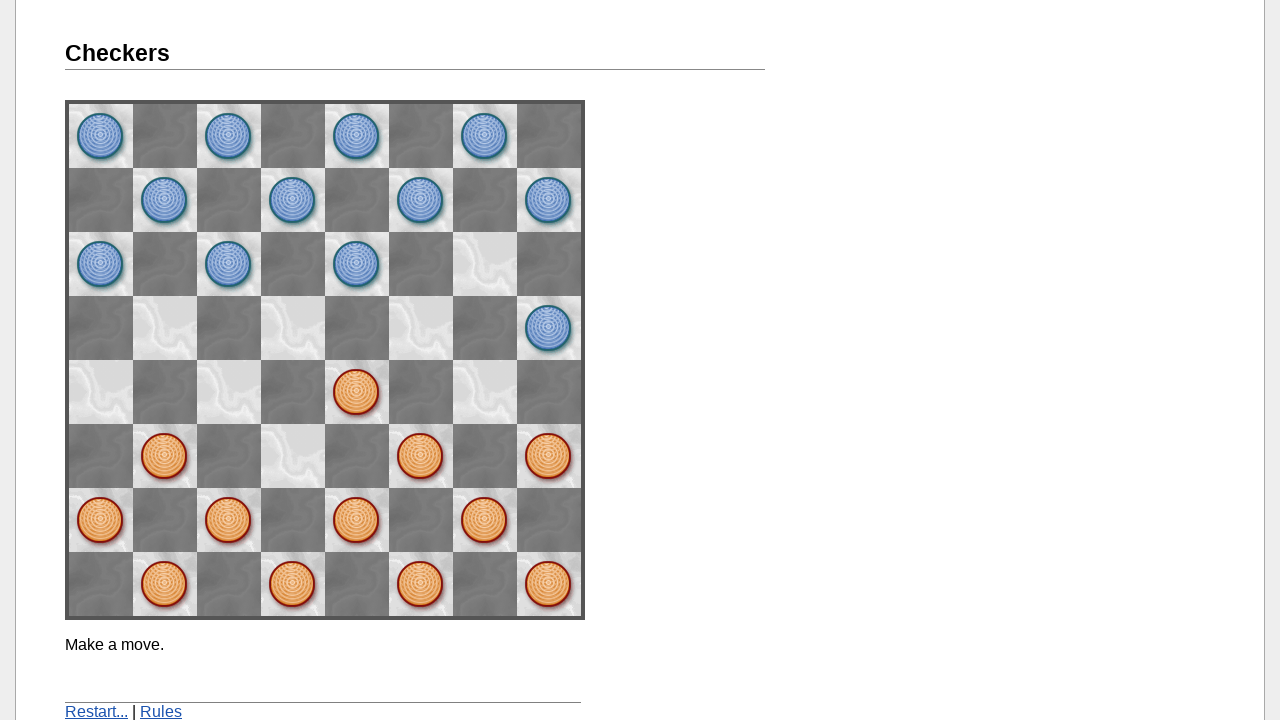

Clicked piece at row 5, col 5 for move 2 at (357, 392) on xpath=/html/body/div[1]/div[2]/div[1]/div[1]/div/div/div[5]/img[5]
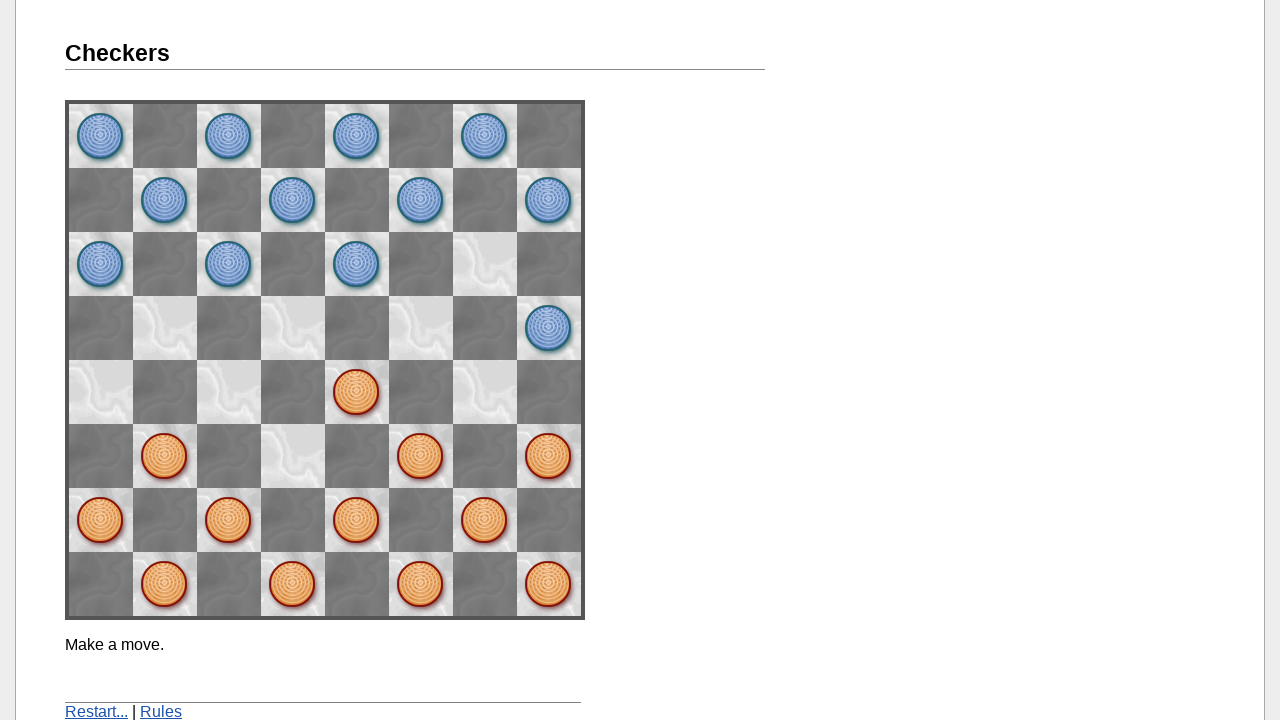

Clicked destination at row 4, col 4 to complete move 2 at (293, 328) on xpath=/html/body/div[1]/div[2]/div[1]/div[1]/div/div/div[4]/img[4]
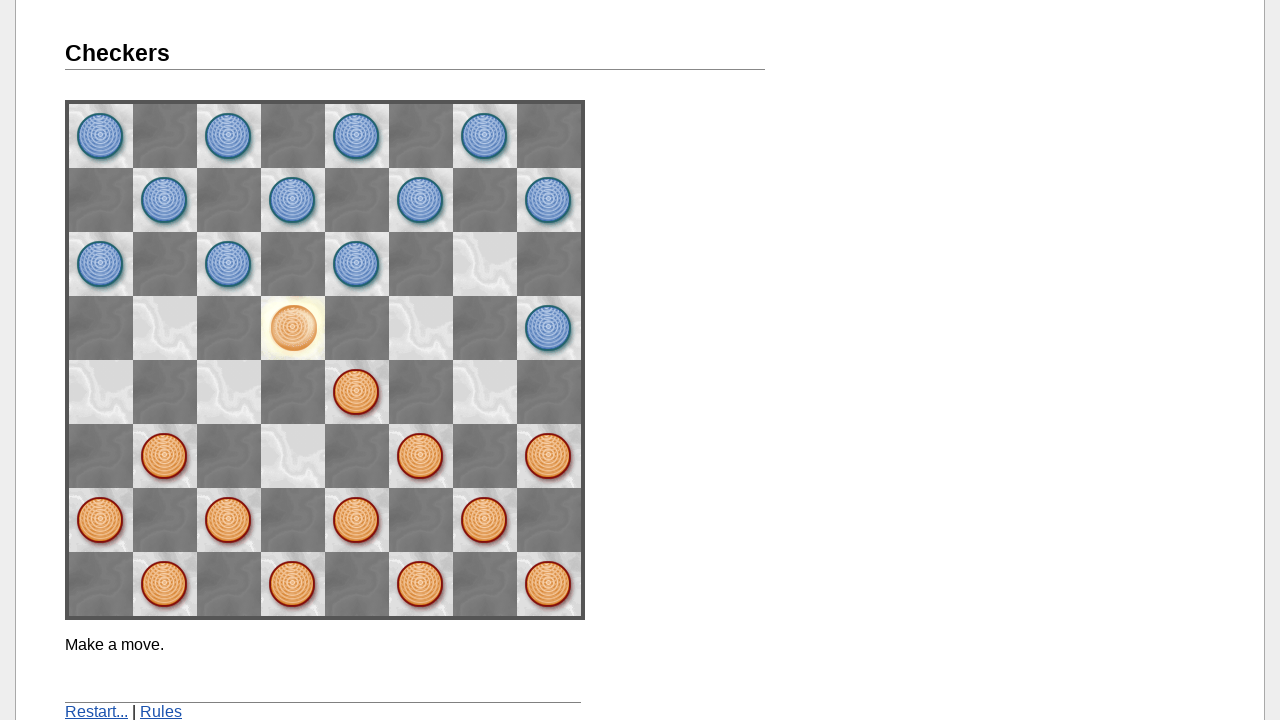

Waited for computer to complete move 2
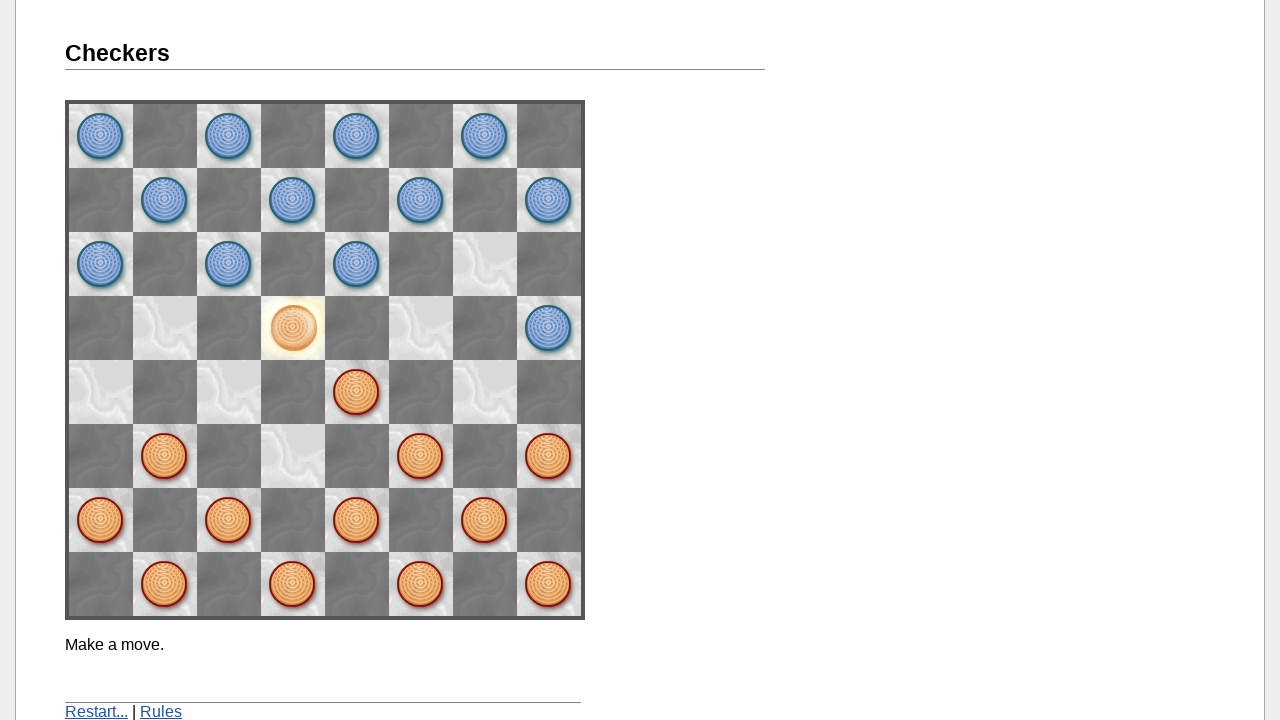

Waited 2 seconds after computer's move 2
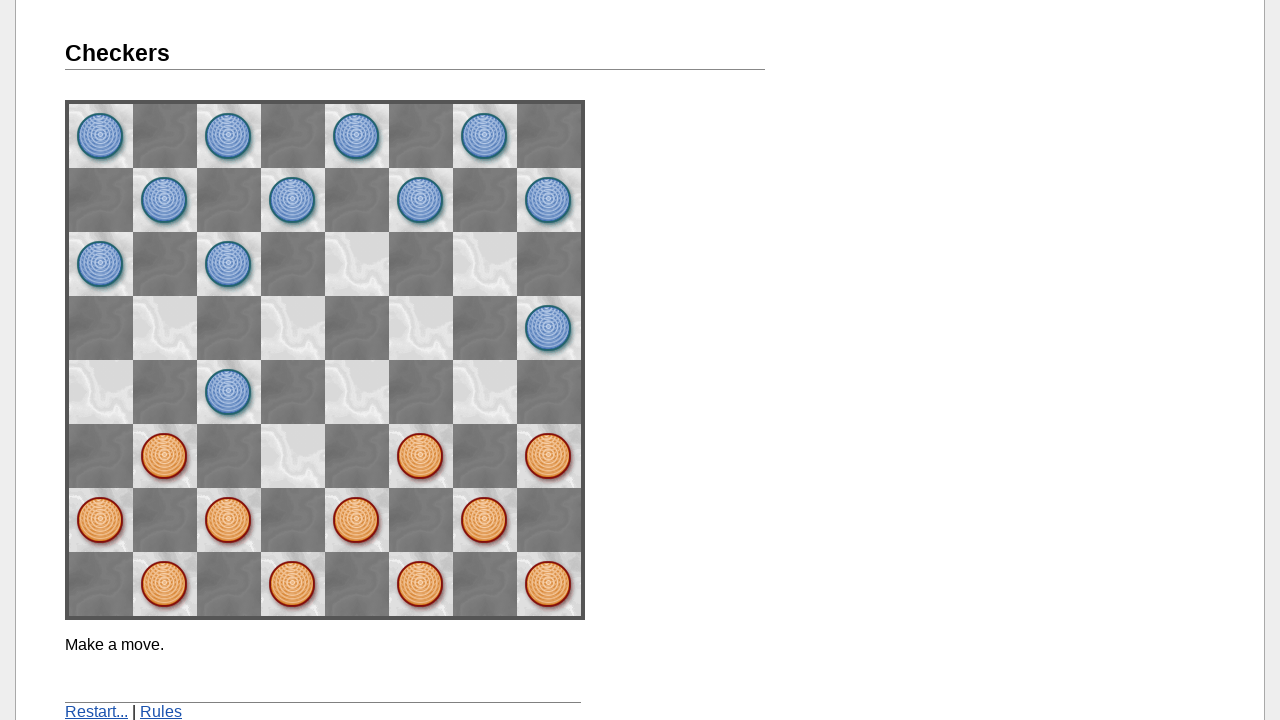

Clicked piece at row 6, col 2 for move 3 at (165, 456) on xpath=/html/body/div[1]/div[2]/div[1]/div[1]/div/div/div[6]/img[2]
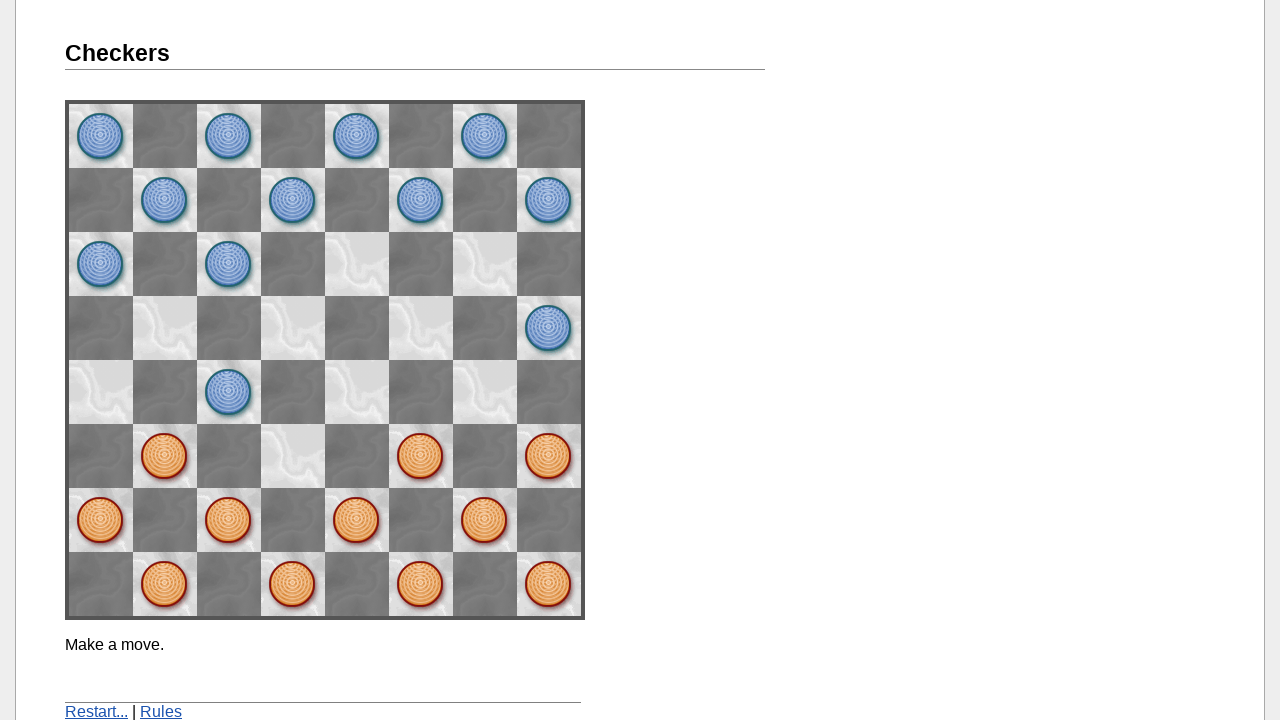

Clicked destination at row 4, col 4 to complete capture move 3 at (293, 328) on xpath=/html/body/div[1]/div[2]/div[1]/div[1]/div/div/div[4]/img[4]
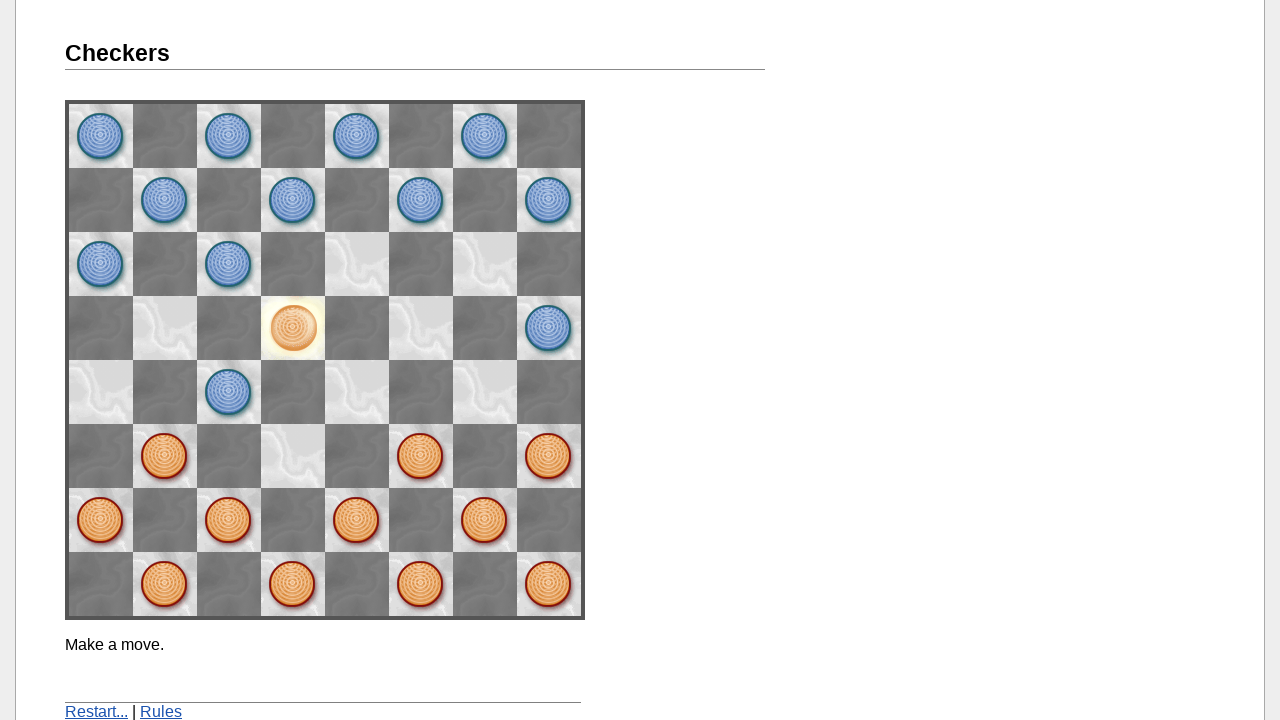

Waited for computer to complete move 3
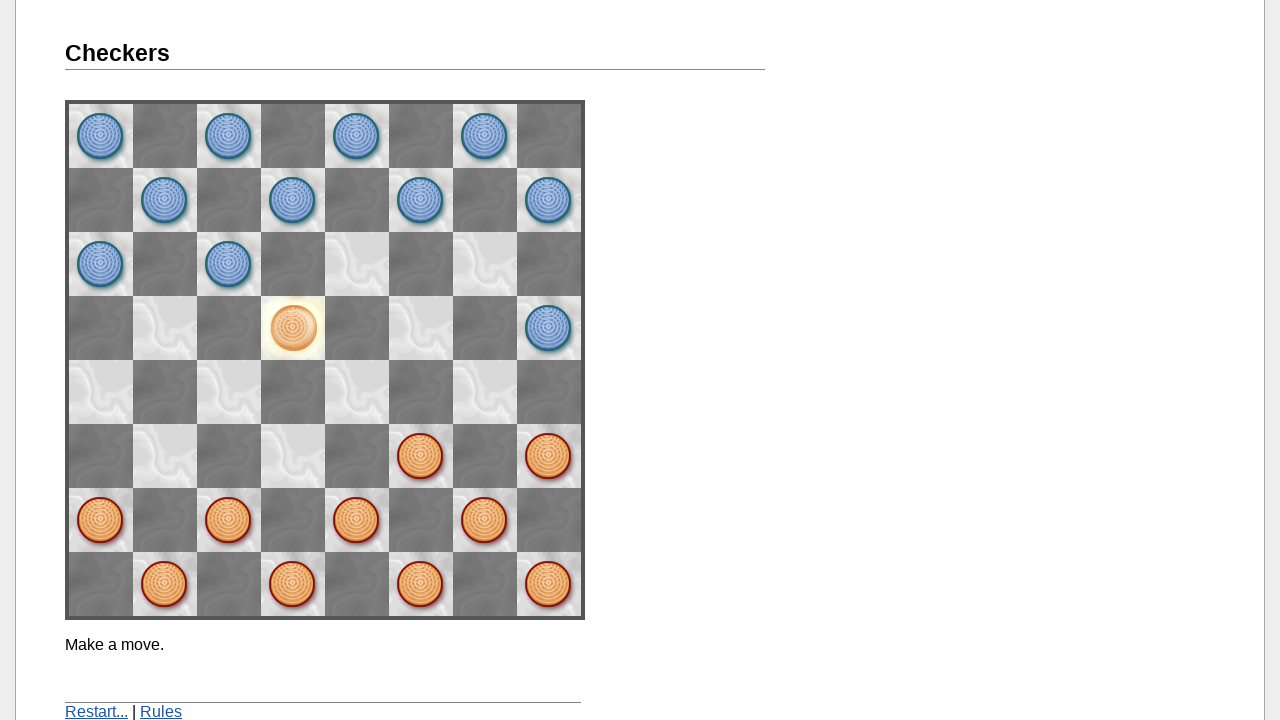

Waited 2 seconds after computer's move 3
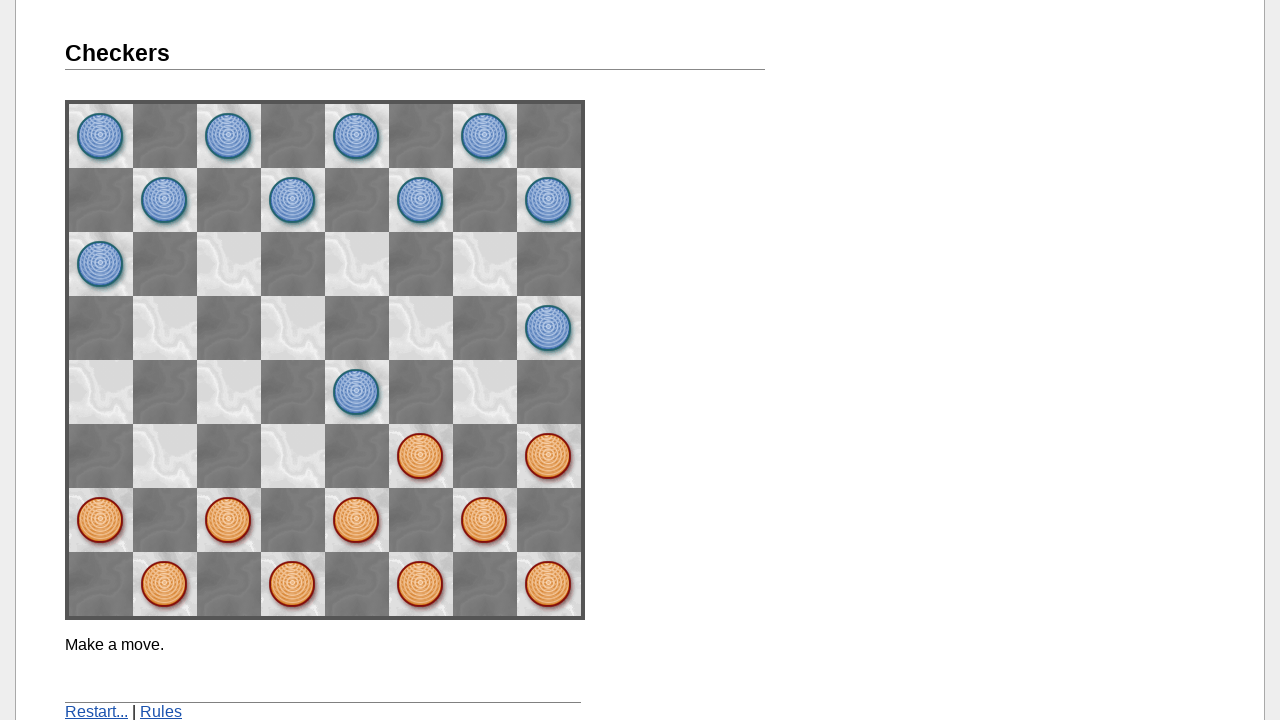

Clicked piece at row 6, col 6 for move 4 at (421, 456) on xpath=/html/body/div[1]/div[2]/div[1]/div[1]/div/div/div[6]/img[6]
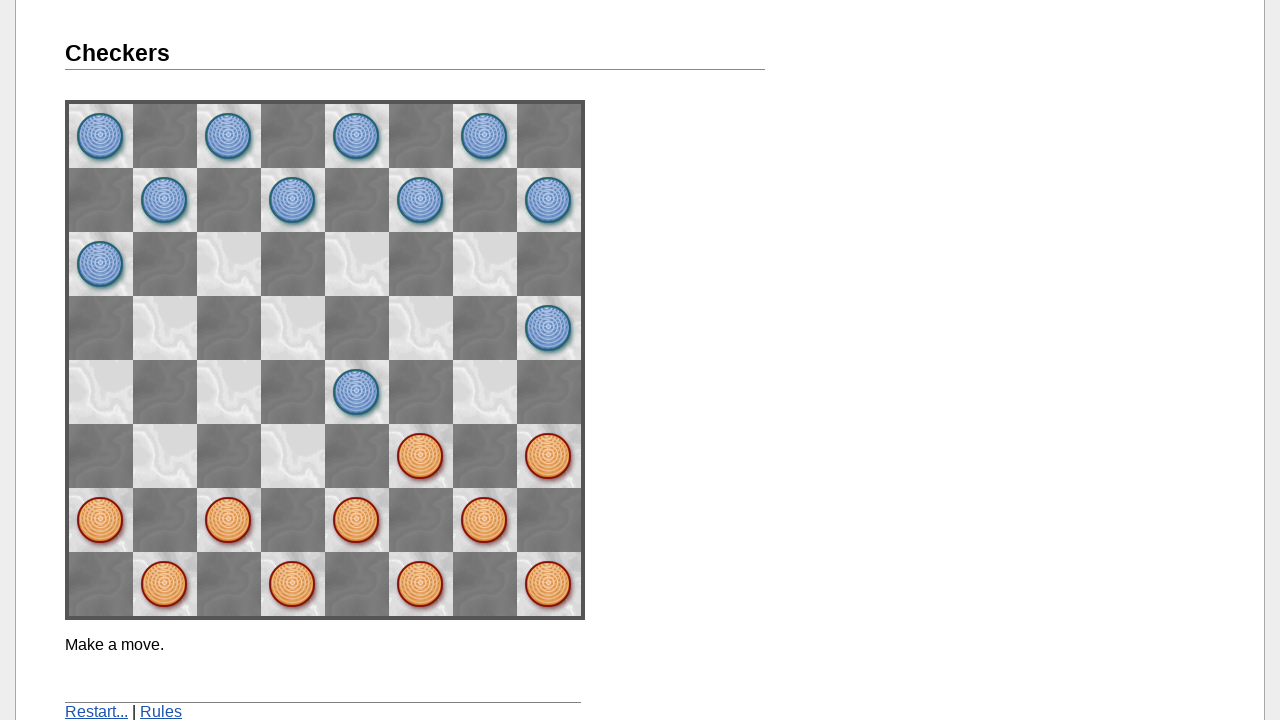

Clicked destination at row 4, col 4 to complete capture move 4 at (293, 328) on xpath=/html/body/div[1]/div[2]/div[1]/div[1]/div/div/div[4]/img[4]
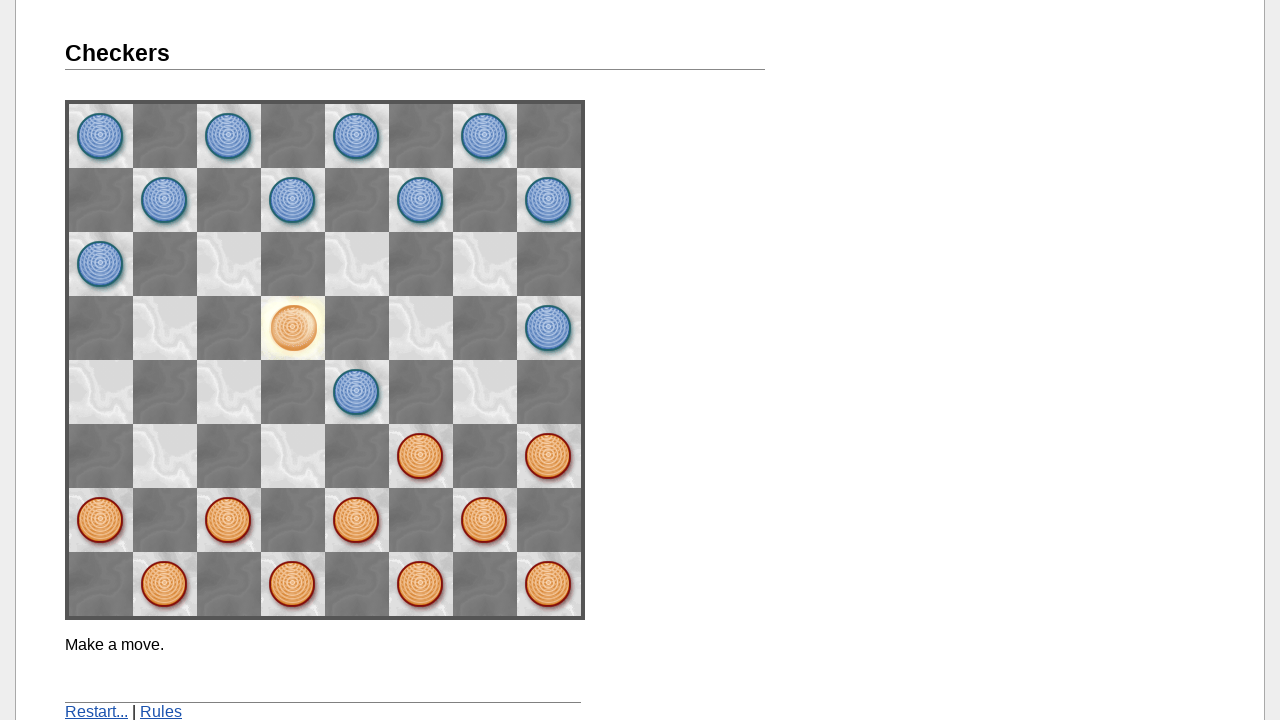

Waited for computer to complete move 4
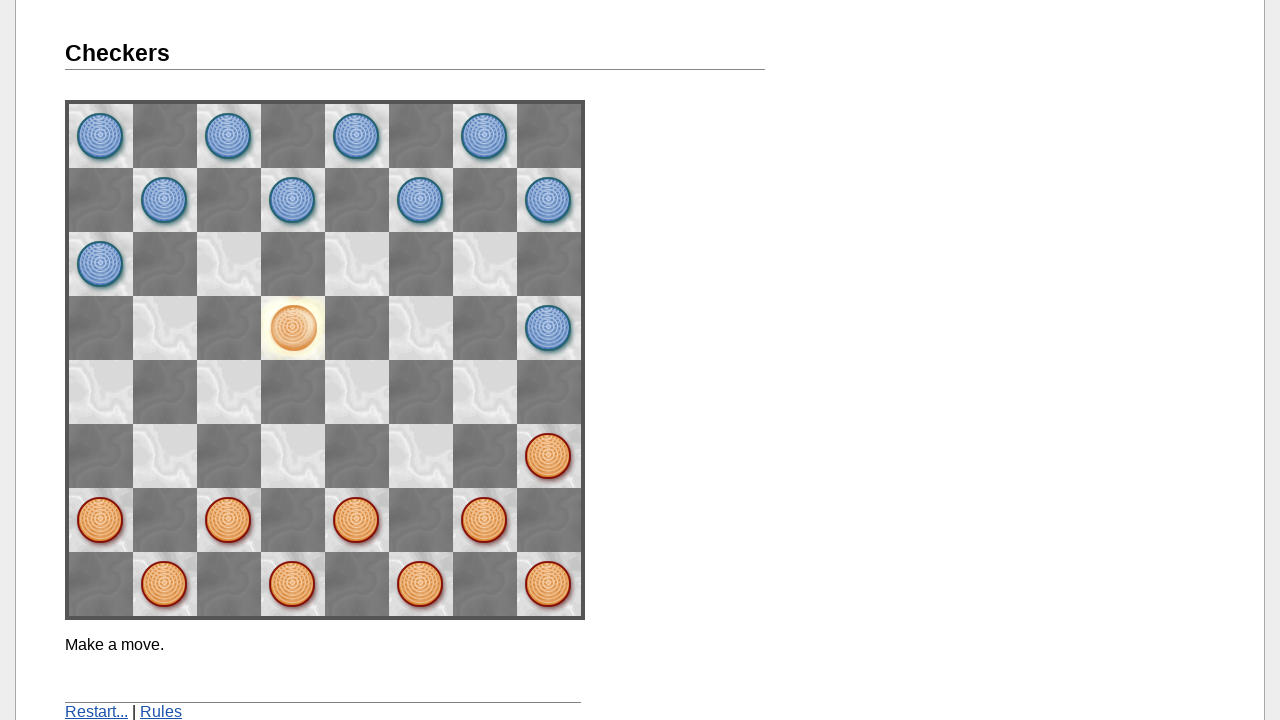

Waited 2 seconds after computer's move 4
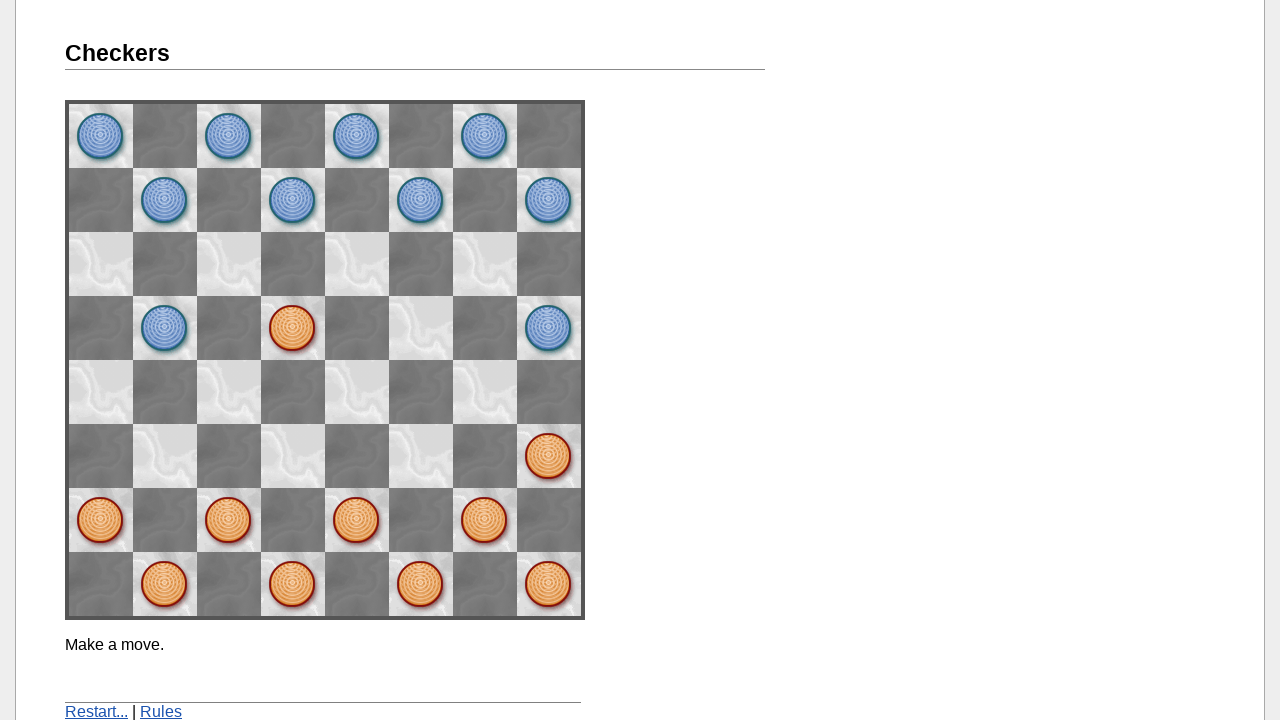

Clicked piece at row 6, col 8 for move 5 at (549, 456) on xpath=/html/body/div[1]/div[2]/div[1]/div[1]/div/div/div[6]/img[8]
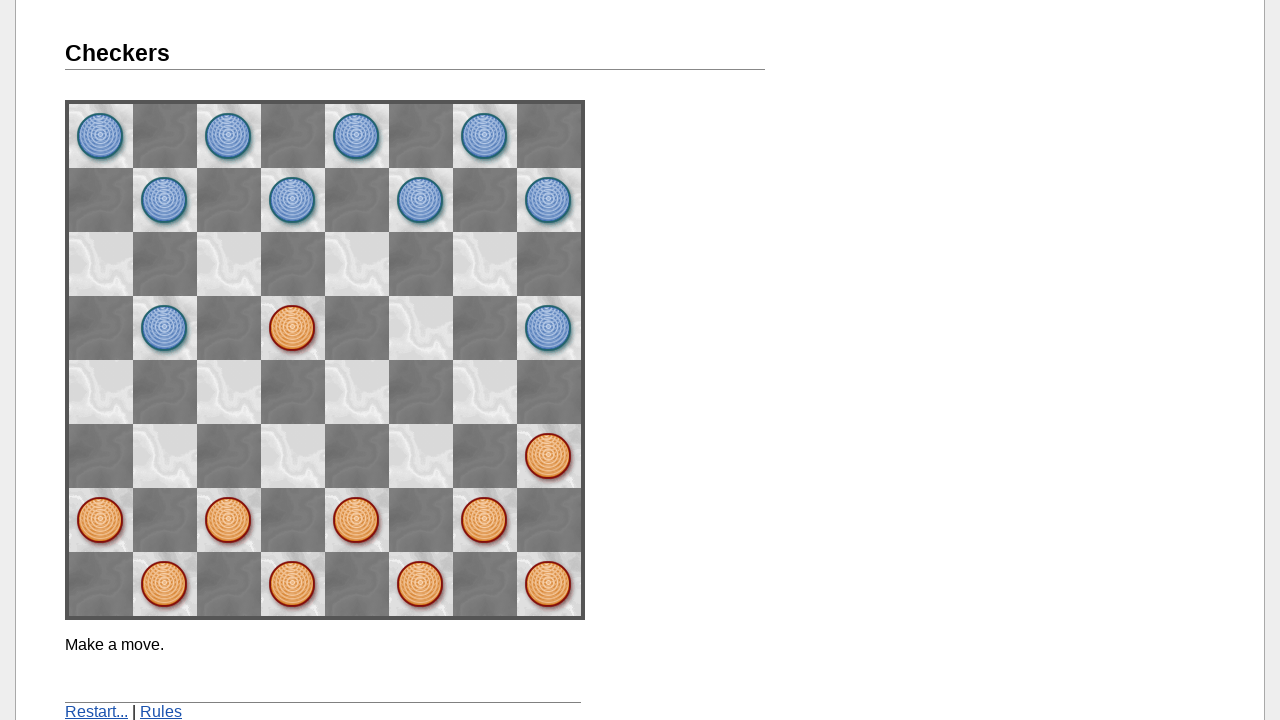

Clicked destination at row 5, col 7 to complete move 5 at (485, 392) on xpath=/html/body/div[1]/div[2]/div[1]/div[1]/div/div/div[5]/img[7]
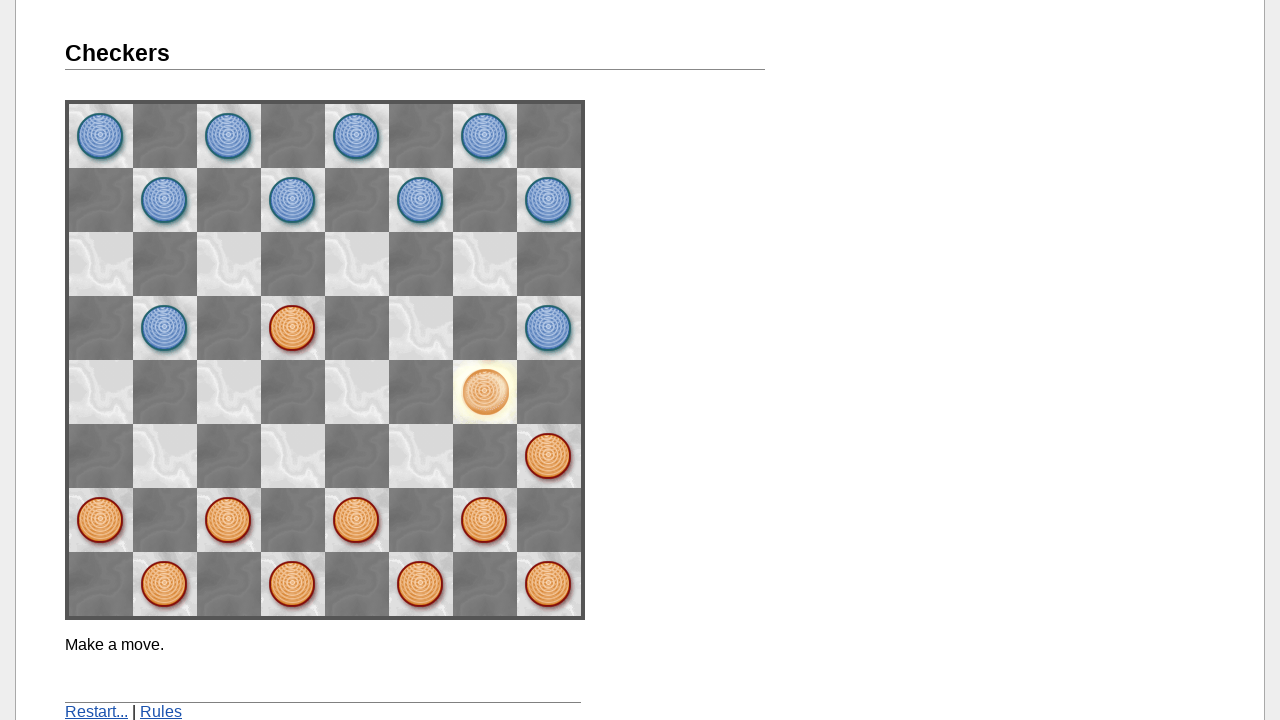

Waited for computer to complete move 5
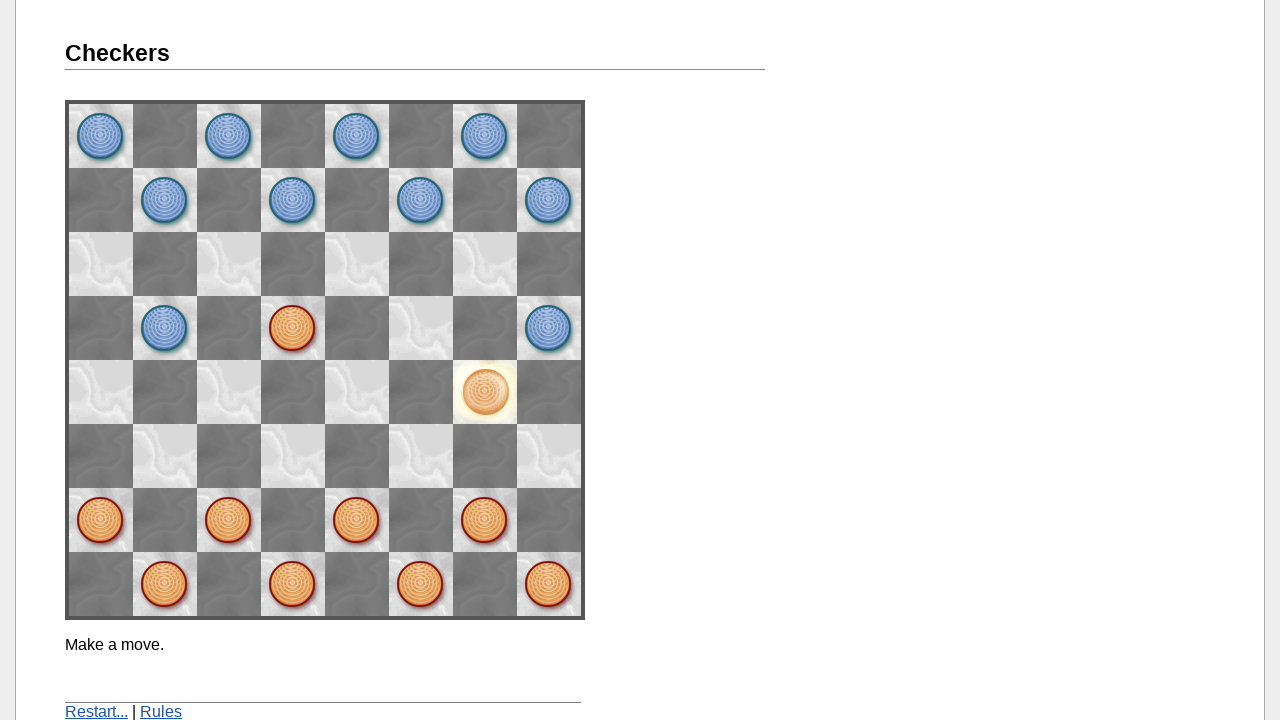

Waited 2 seconds after computer's move 5
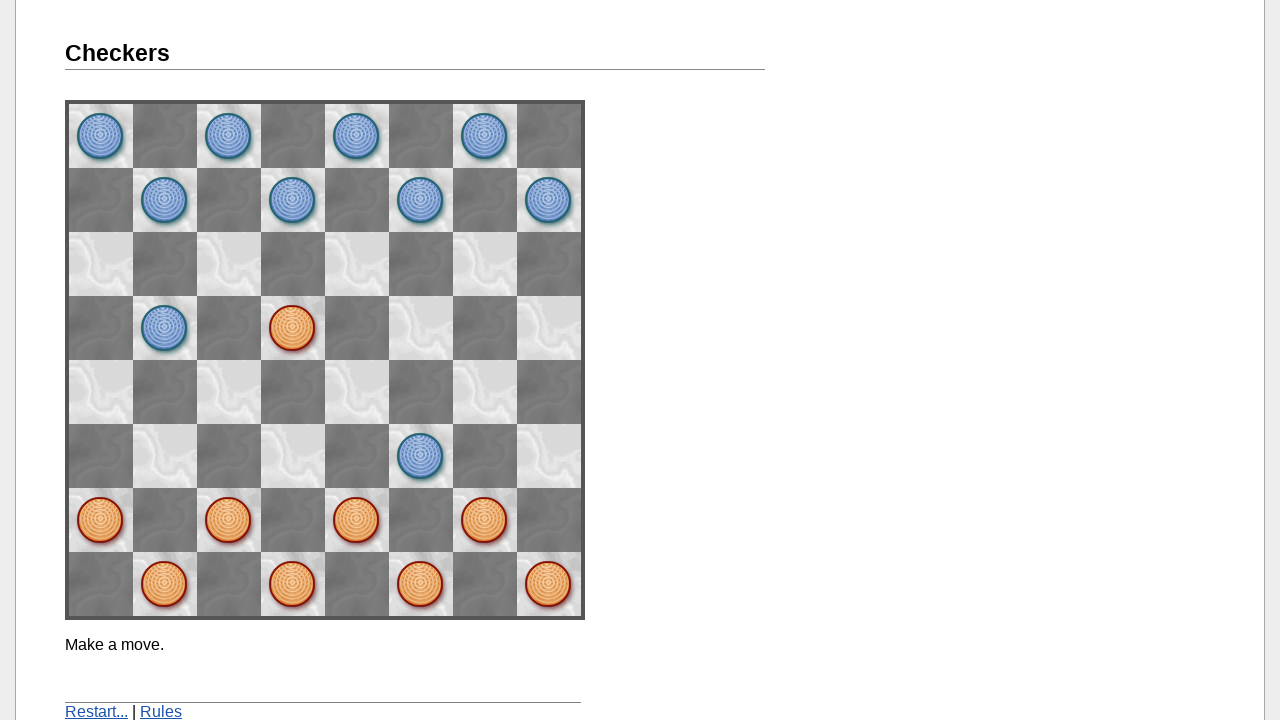

Successfully completed all 5 moves
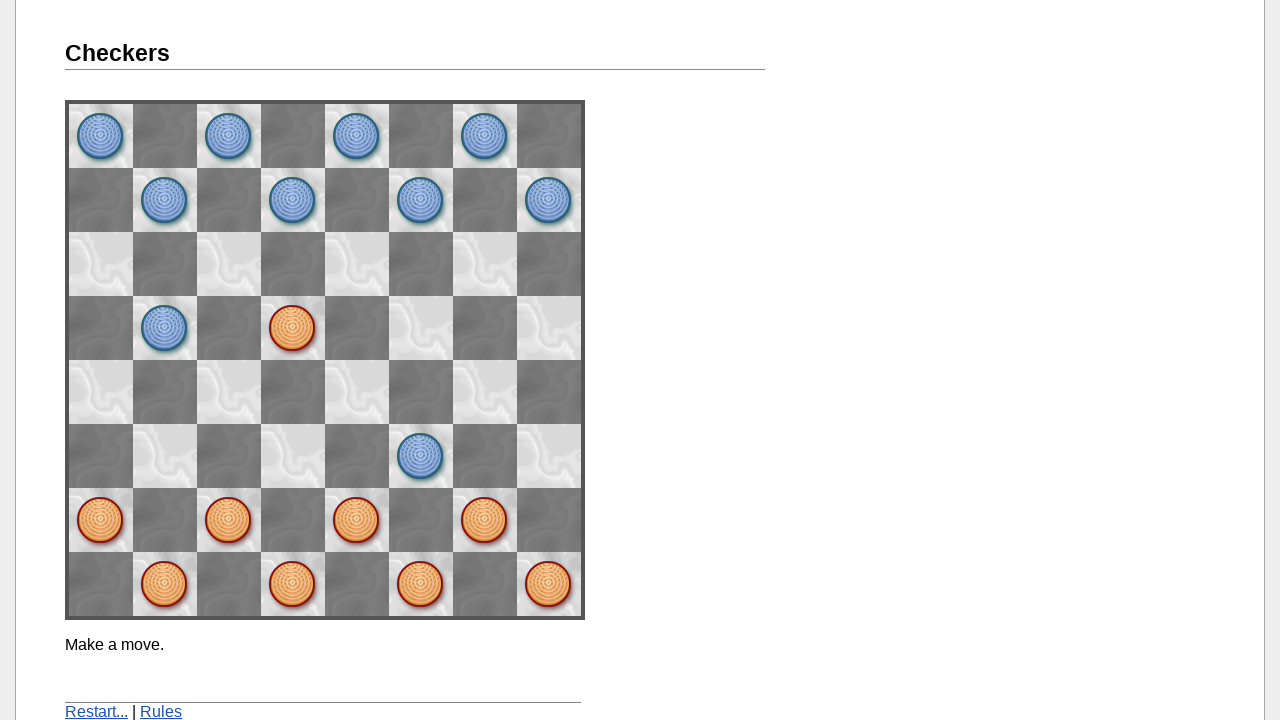

Clicked restart button at (96, 712) on xpath=/html/body/div[1]/div[2]/div[1]/div[1]/p[2]/a[1]
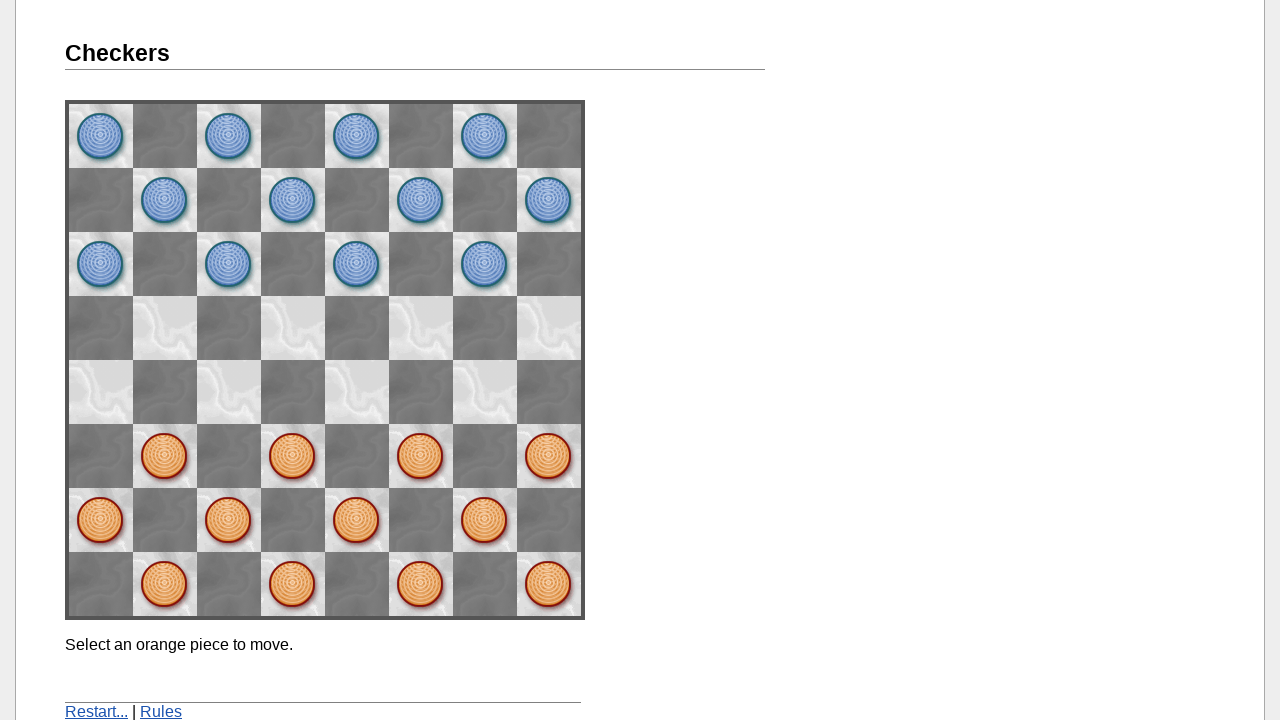

Verified board has reset to initial layout after restart
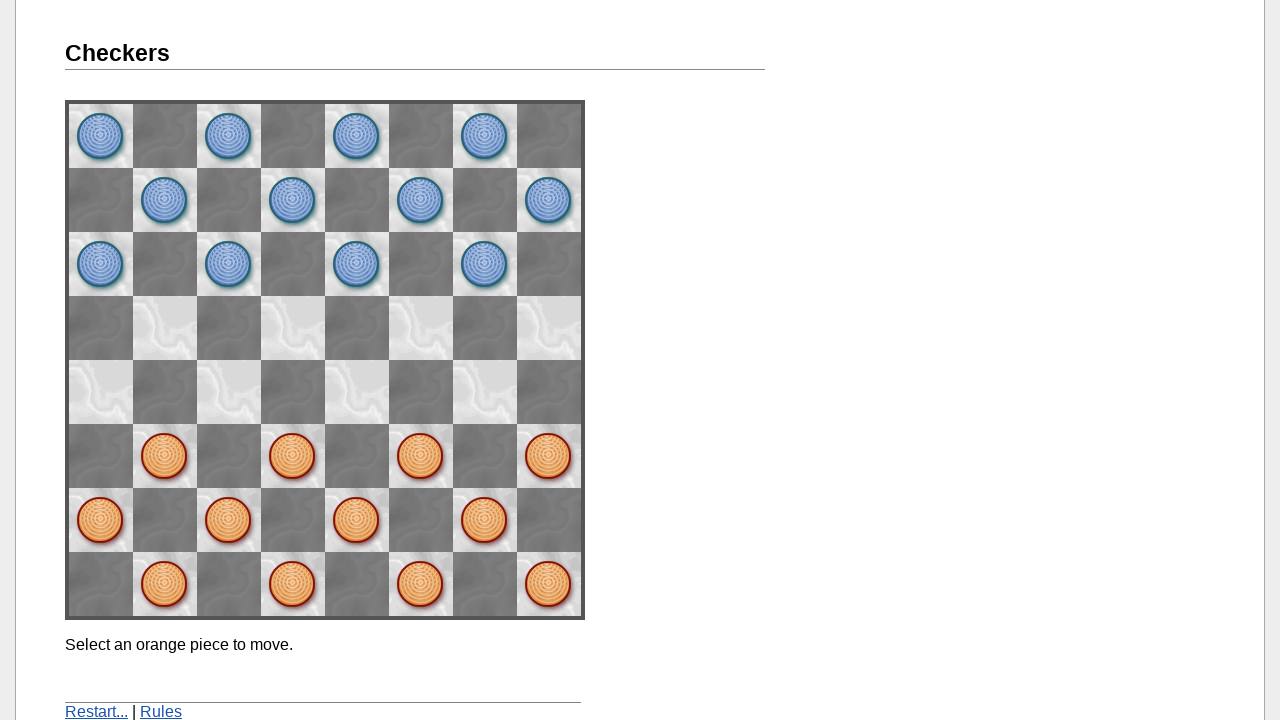

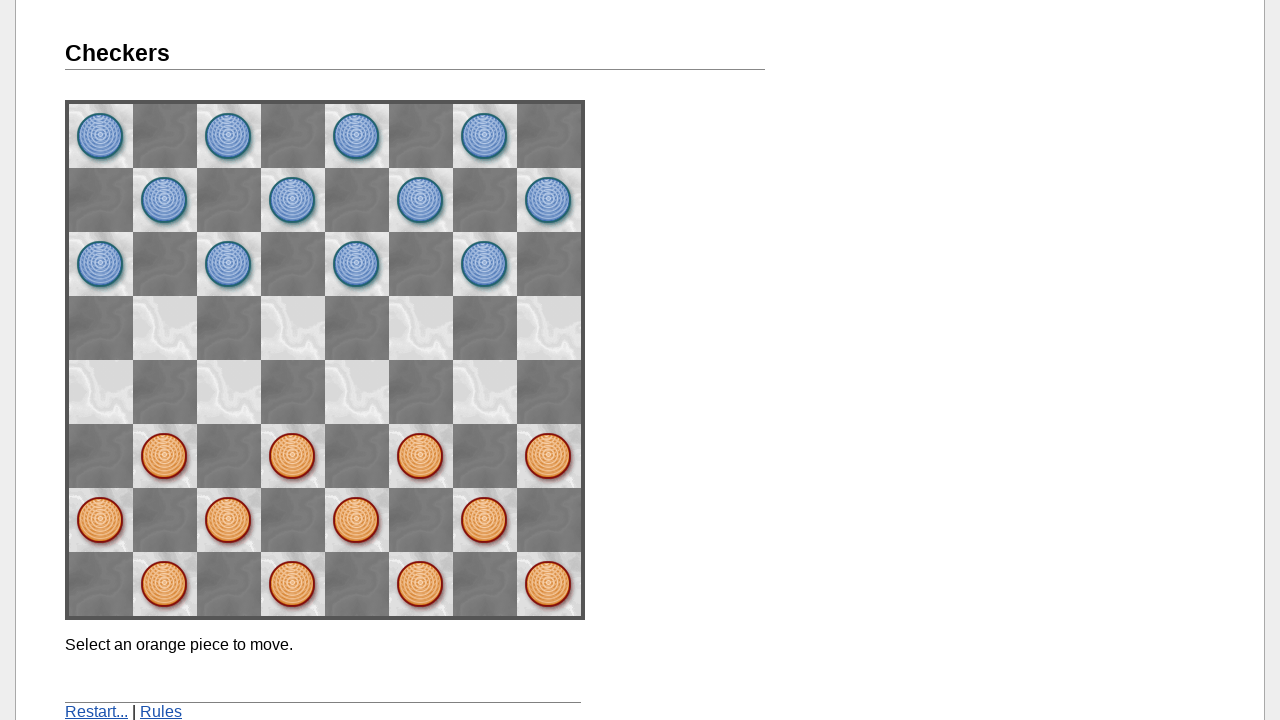